Tests synchronization functionality by clicking an enable button, then clicking a button that becomes enabled, and finally clicking a checkbox button

Starting URL: https://syntaxprojects.com//synchronization-explicit-wait-homework.php

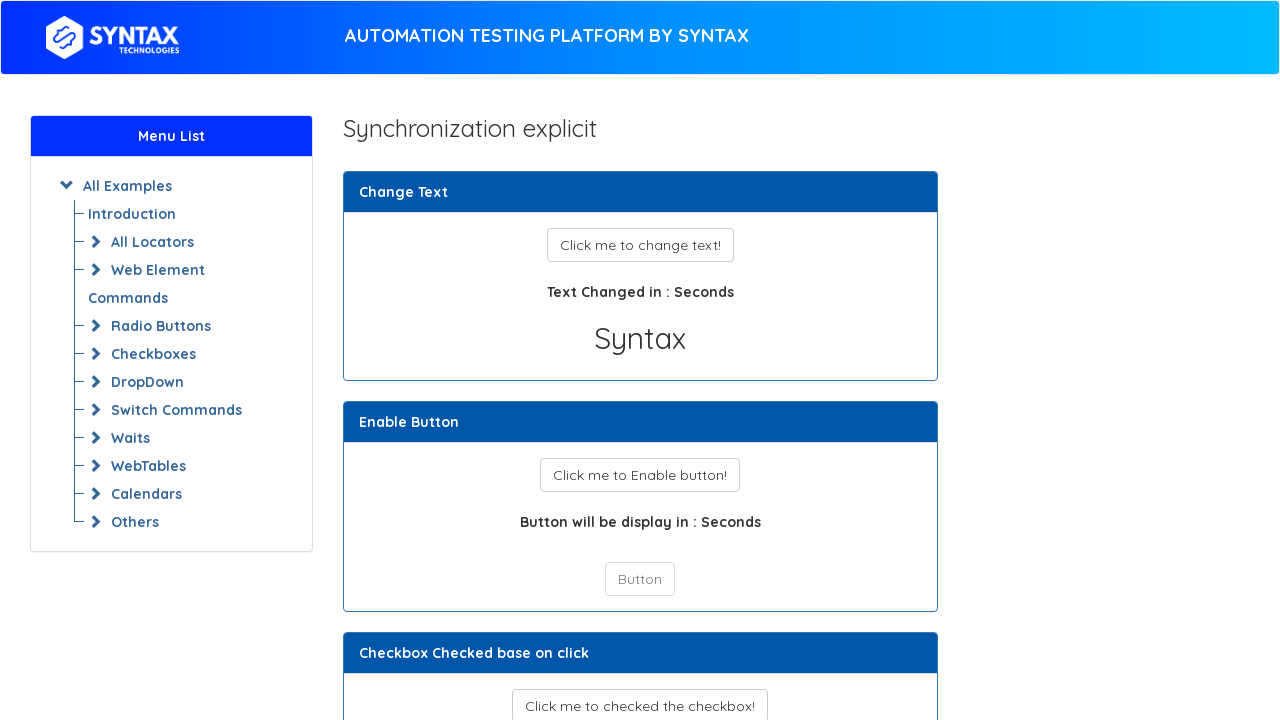

Clicked enable button to enable the next button at (640, 475) on button#enable_button
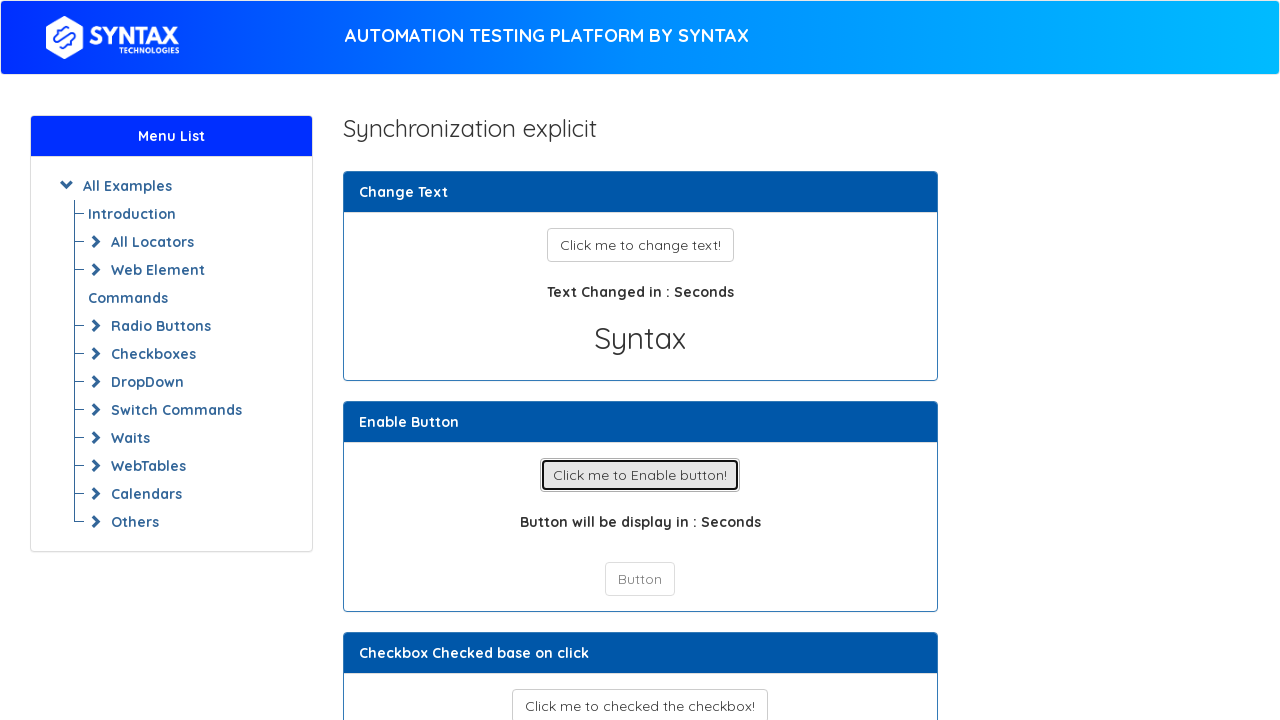

Waited for Button to become visible and enabled
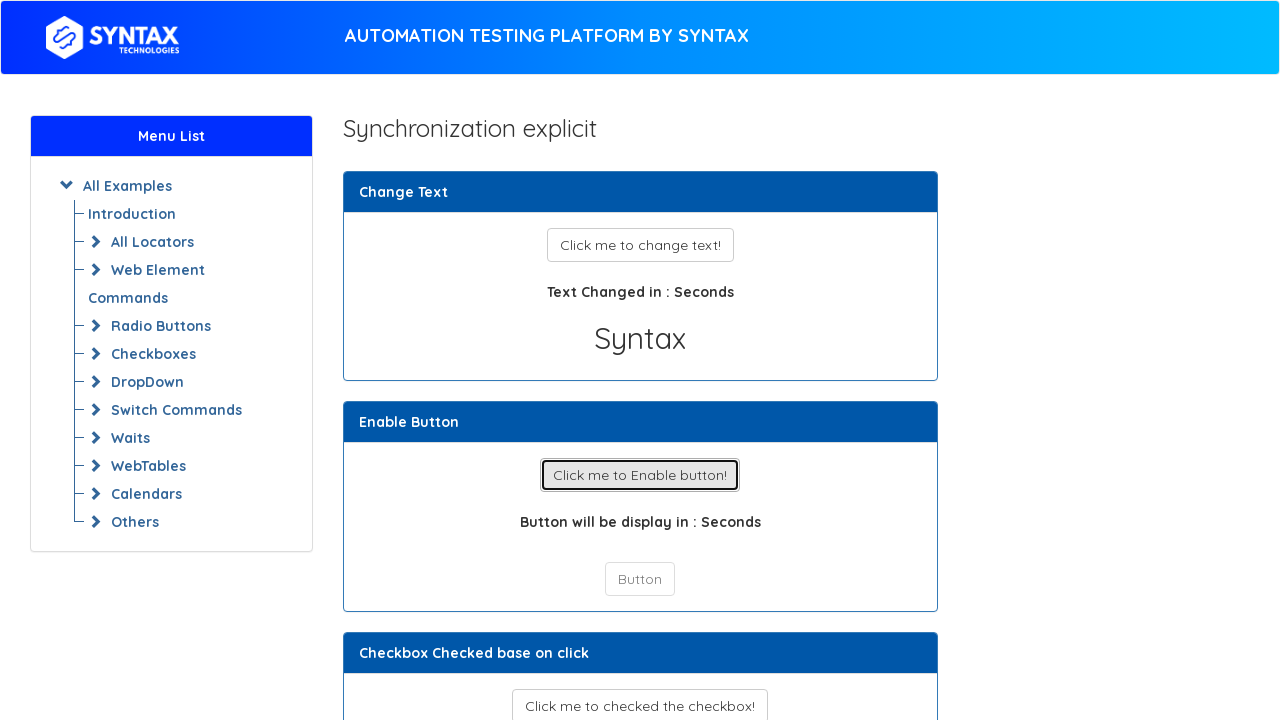

Clicked the Button that was now enabled at (619, 18) on xpath=//button[text()='Button']
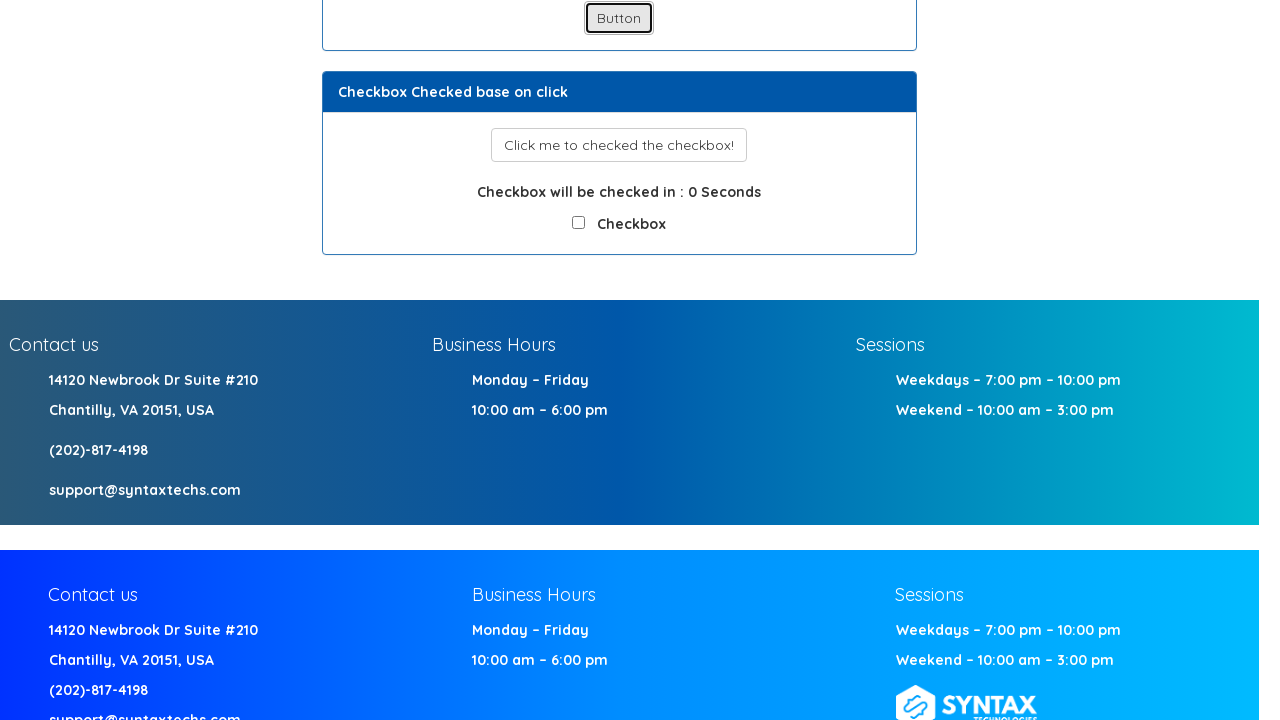

Clicked the checkbox button at (619, 145) on button#checkbox_button
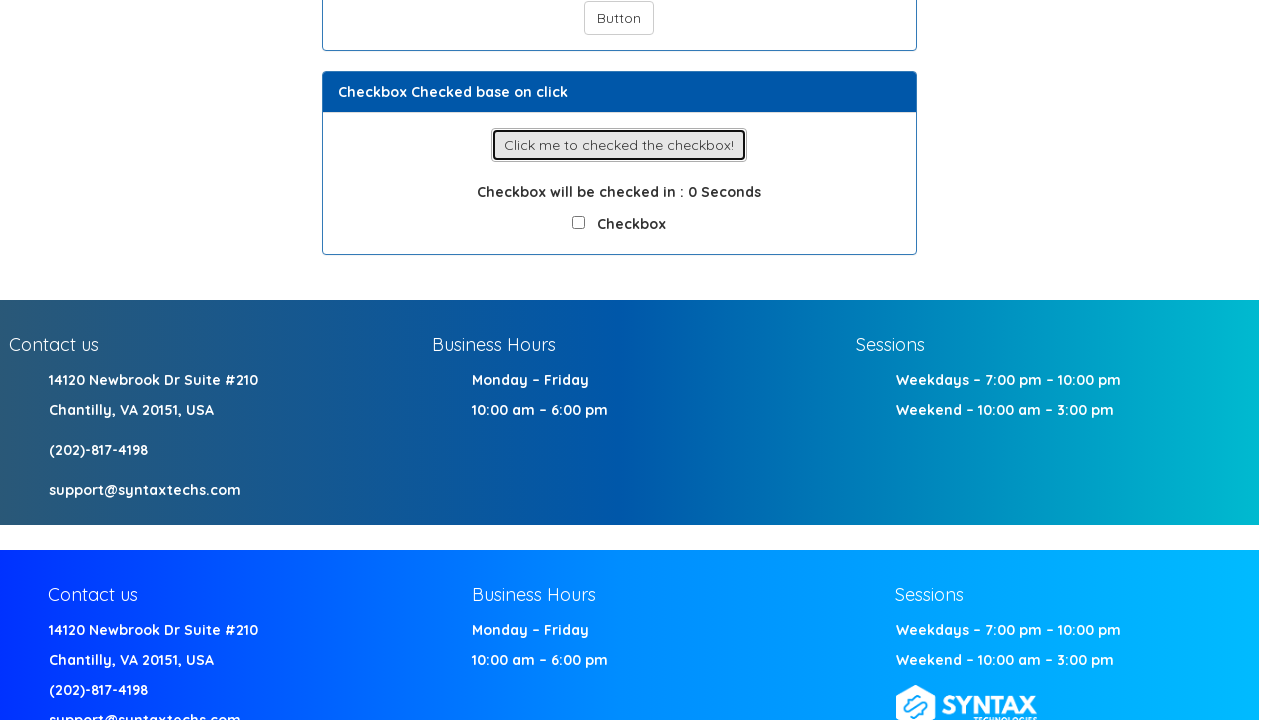

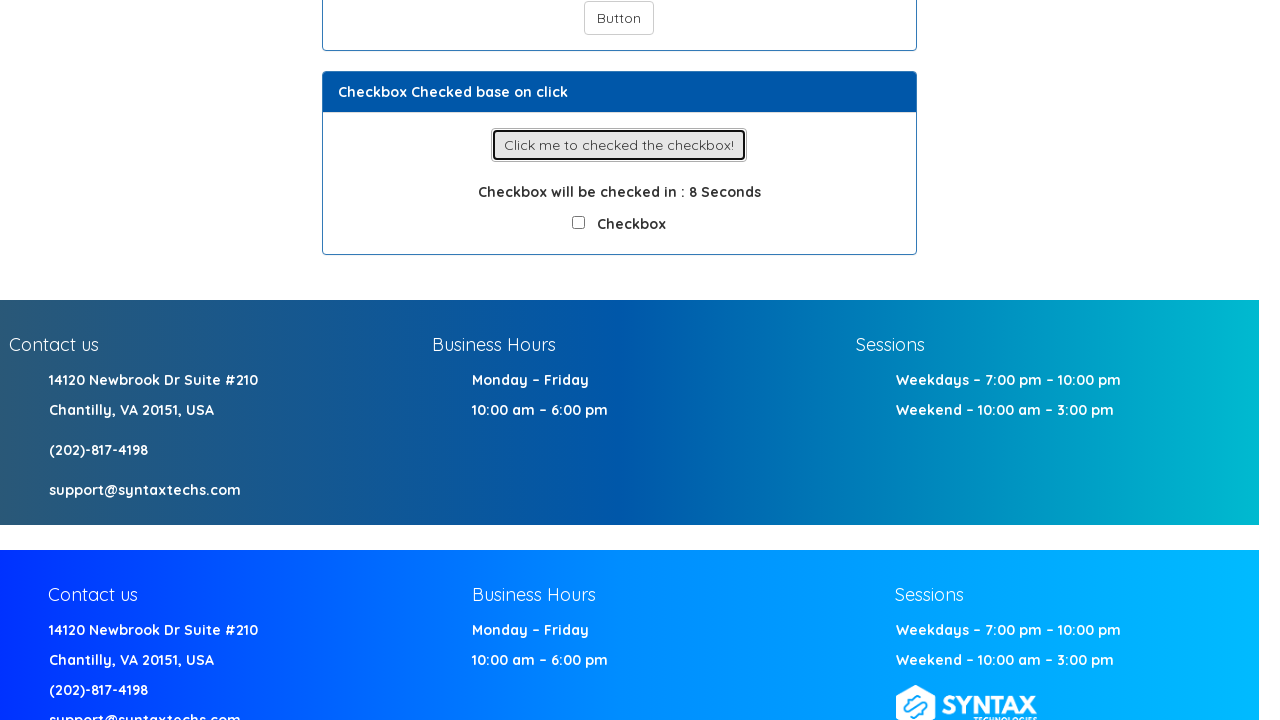